Navigates to Airbnb search results page for Seoul accommodations and scrolls down to load content

Starting URL: https://www.airbnb.com/s/Seoul--South-Korea/homes?adults=2

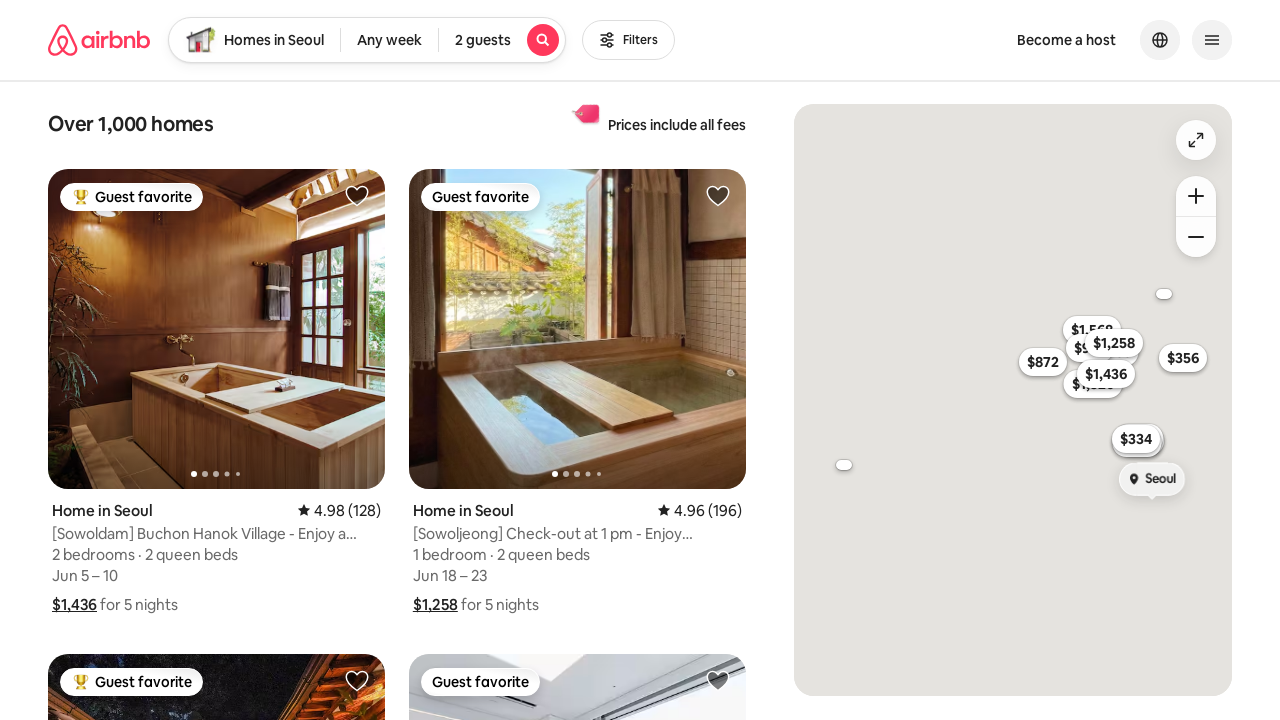

Scrolled down 2000 pixels to load more content
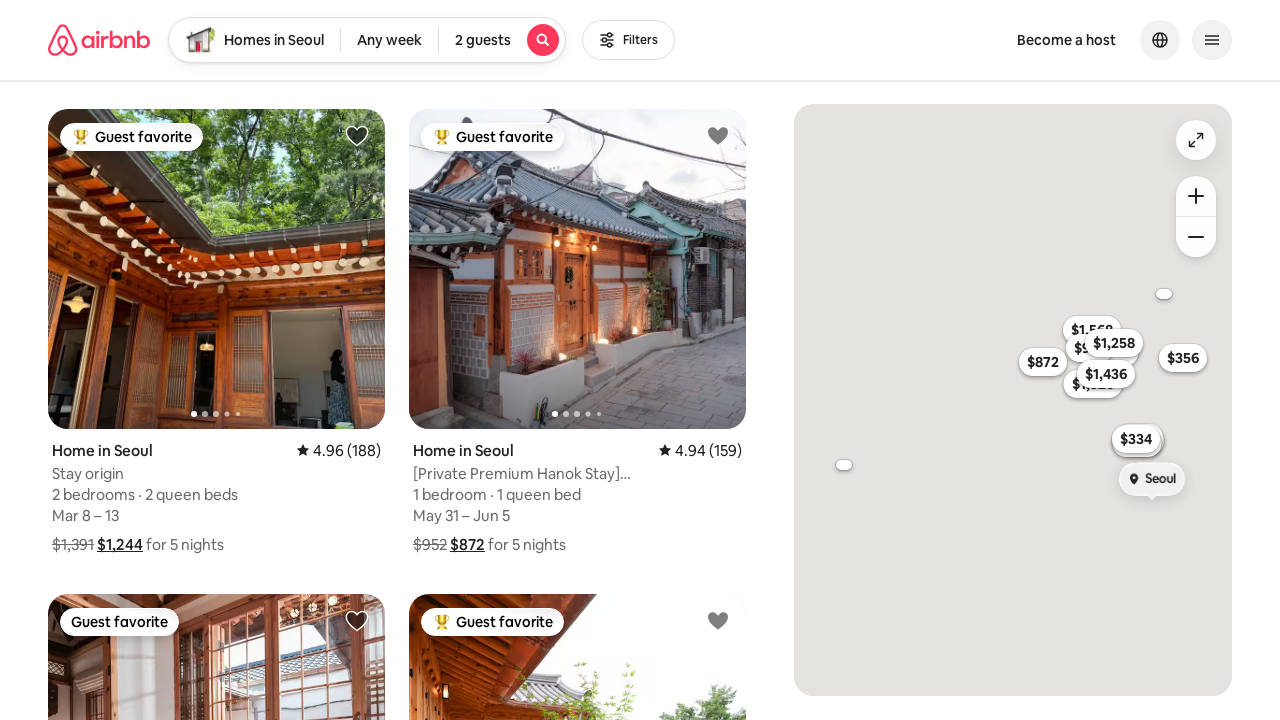

Waited 2000ms for content to load
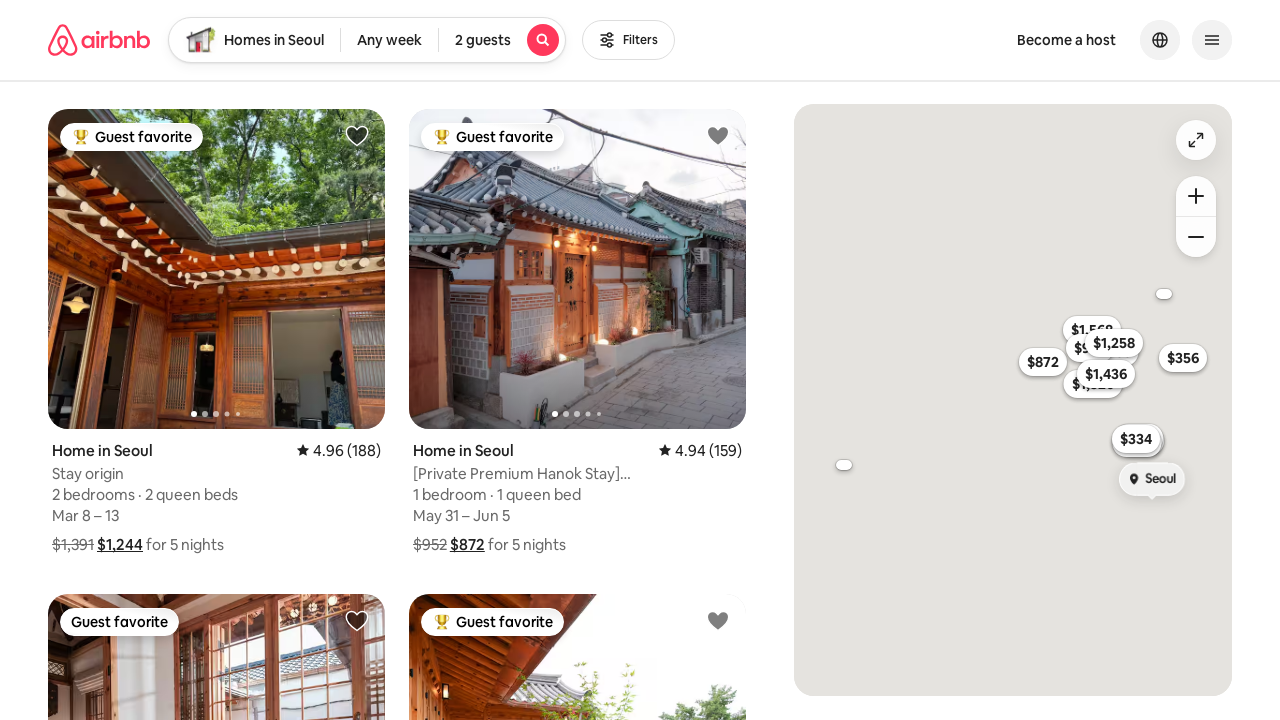

Verified images are present on the page
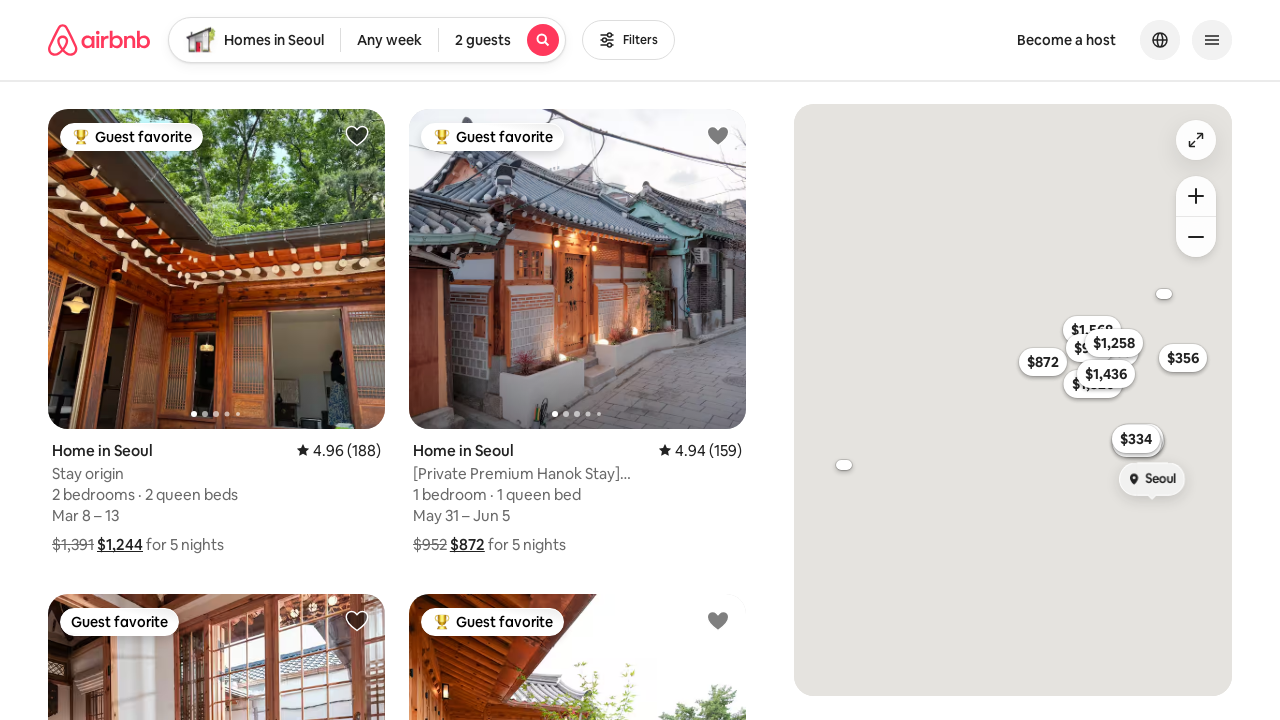

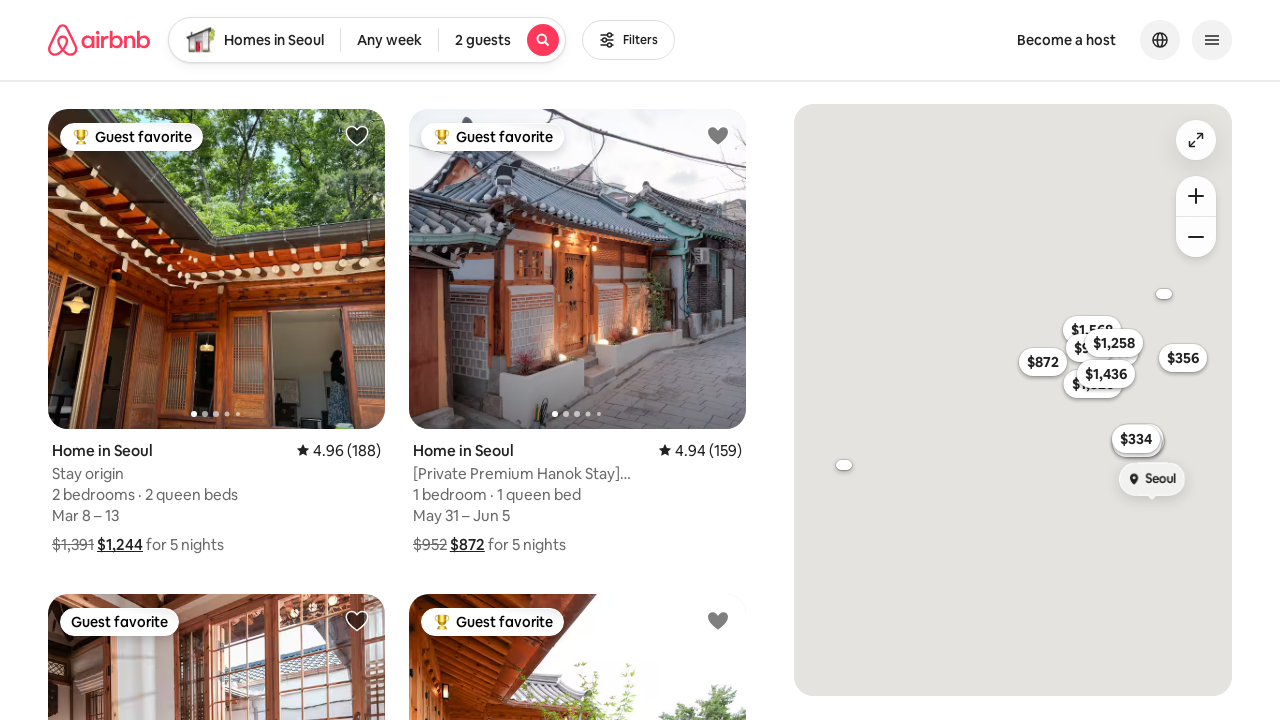